Tests link navigation by finding a link with text "Home" on the demoqa links page and clicking it to navigate

Starting URL: https://demoqa.com/links

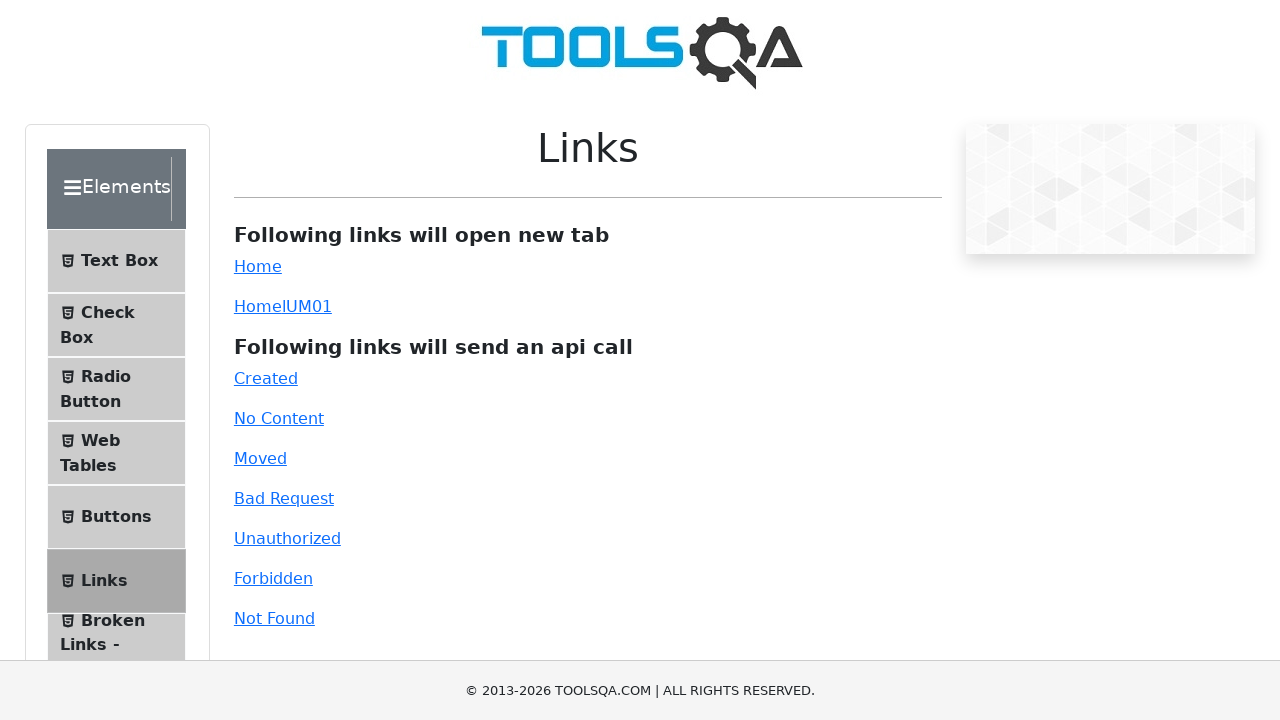

Located 'Home' link on demoqa links page
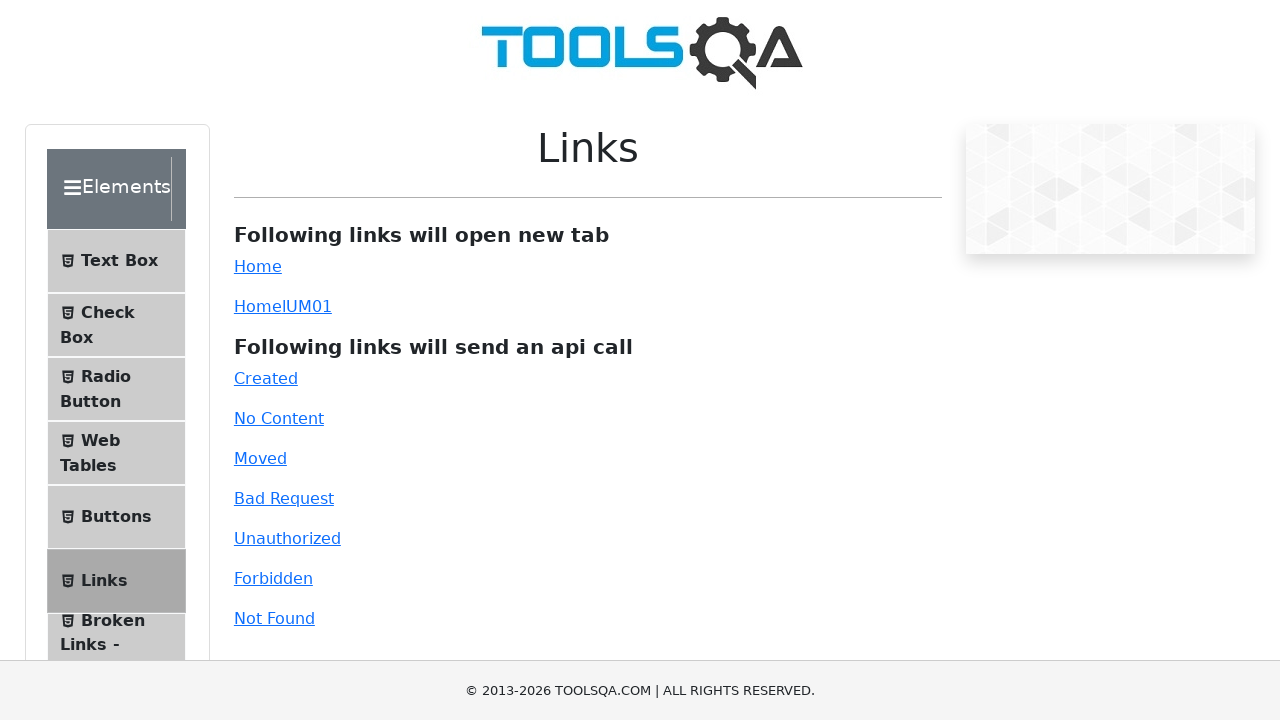

Retrieved link text: 'Home'
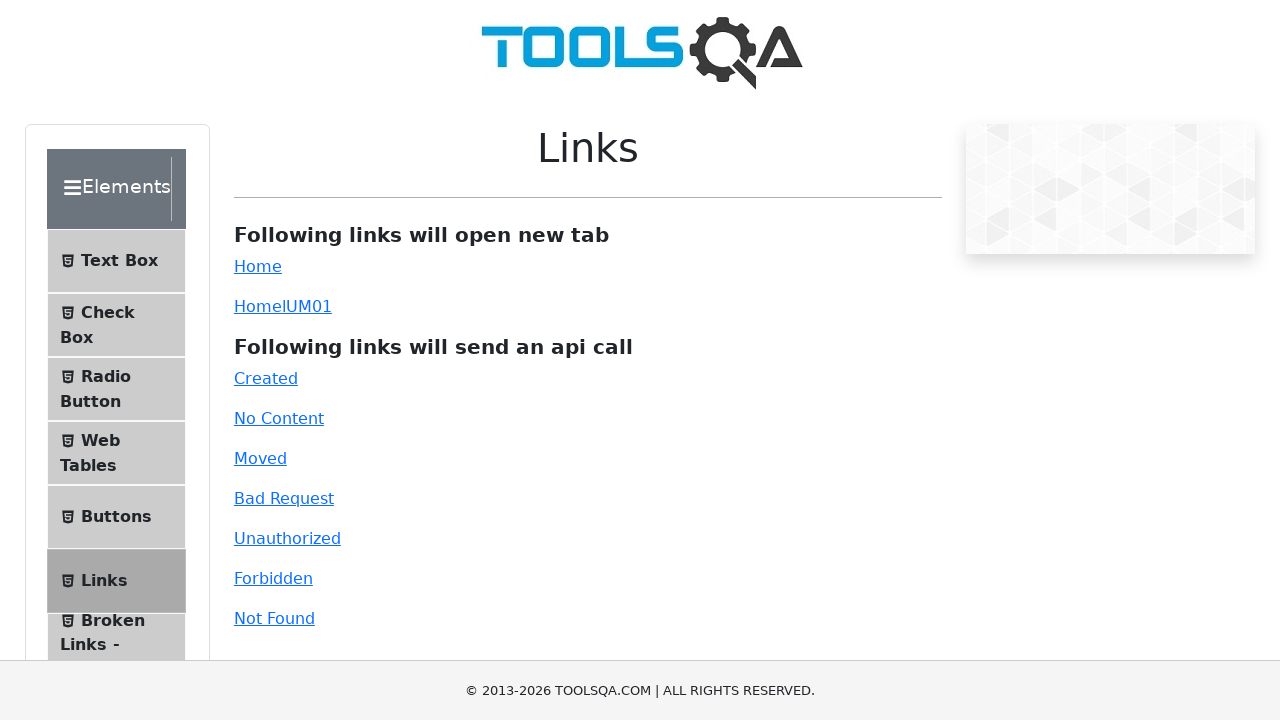

Clicked 'Home' link to navigate at (258, 266) on a >> internal:has-text="Home"i >> nth=0
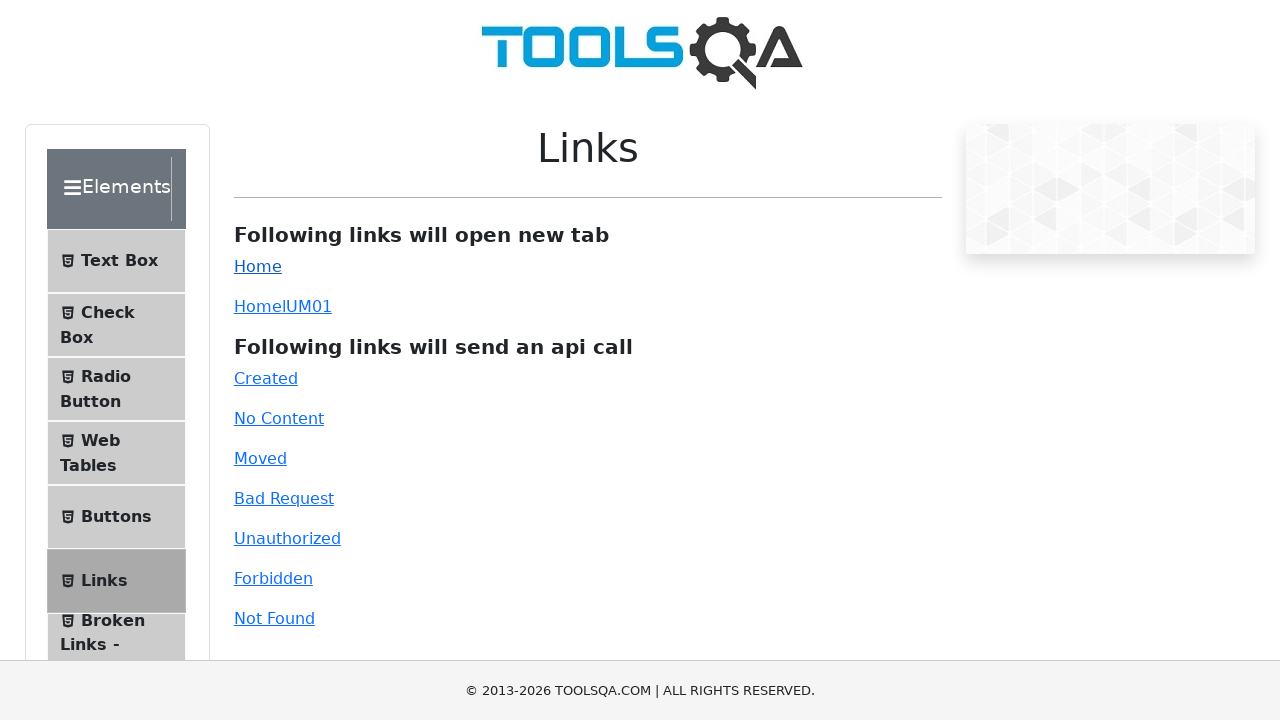

Navigation completed and page loaded
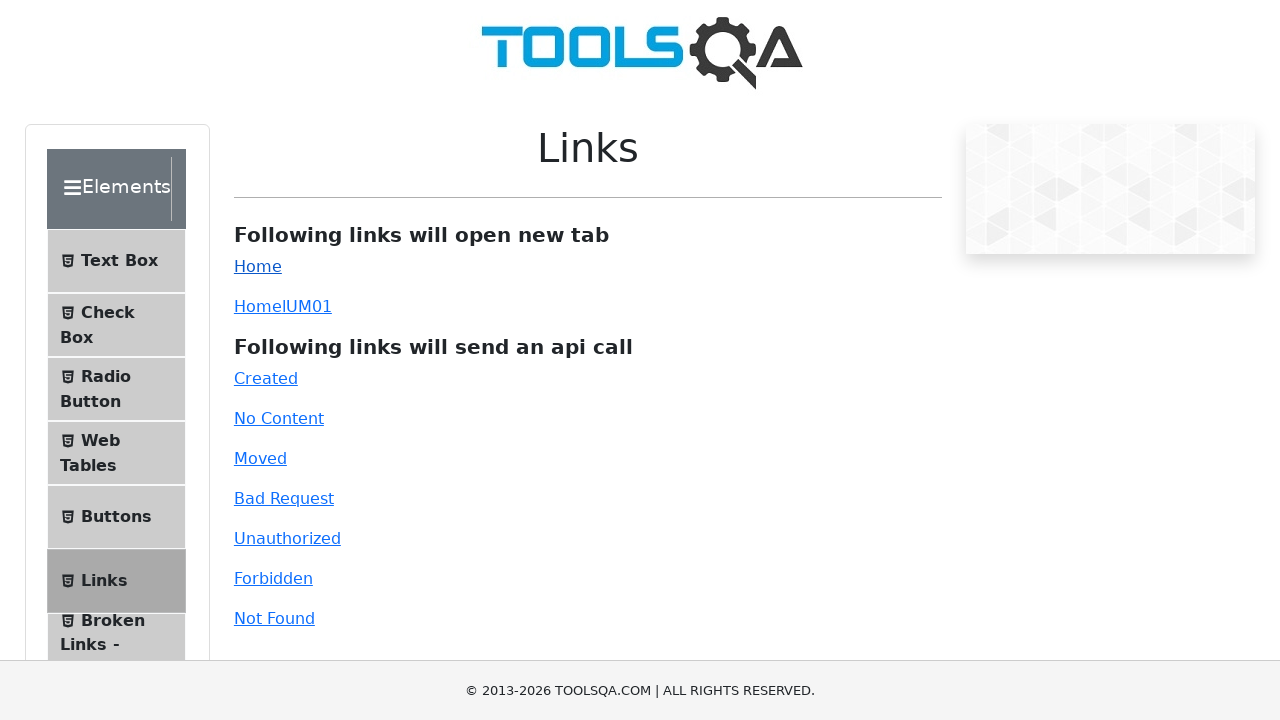

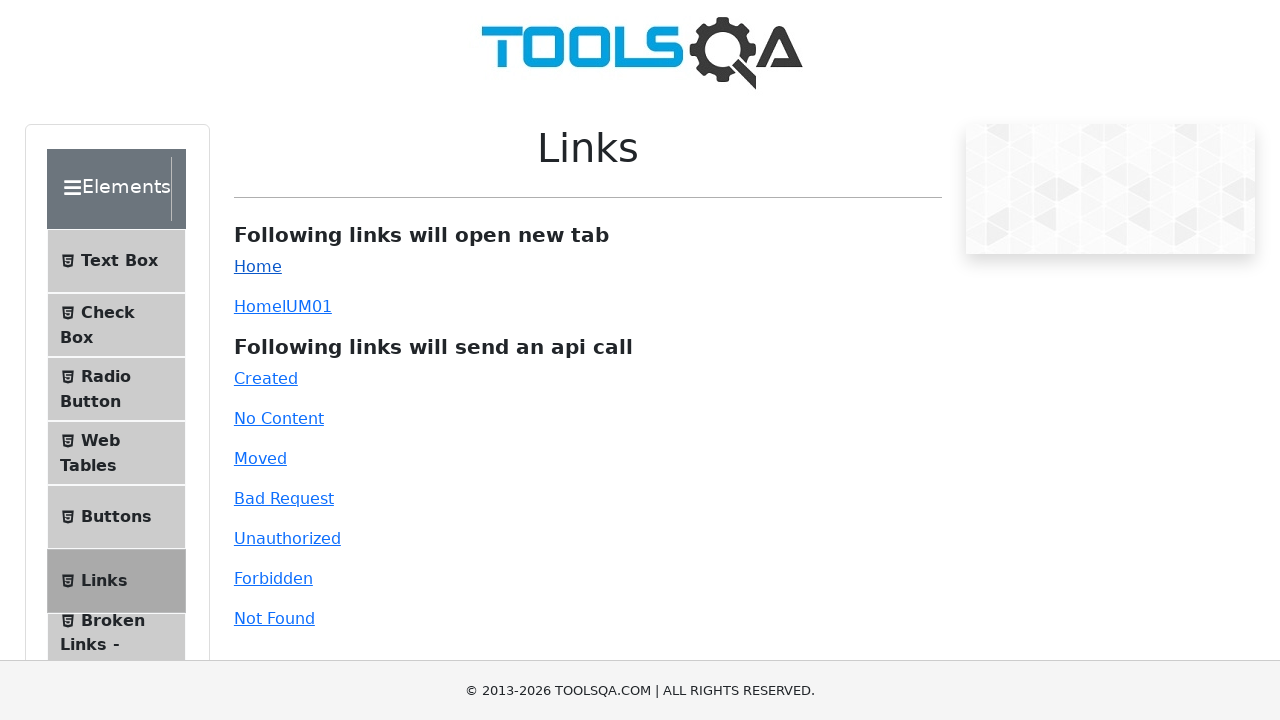